Tests that the All filter shows all items by creating todos, marking one complete, navigating through Active and Completed filters, then clicking All to verify all 3 items are displayed.

Starting URL: https://demo.playwright.dev/todomvc/

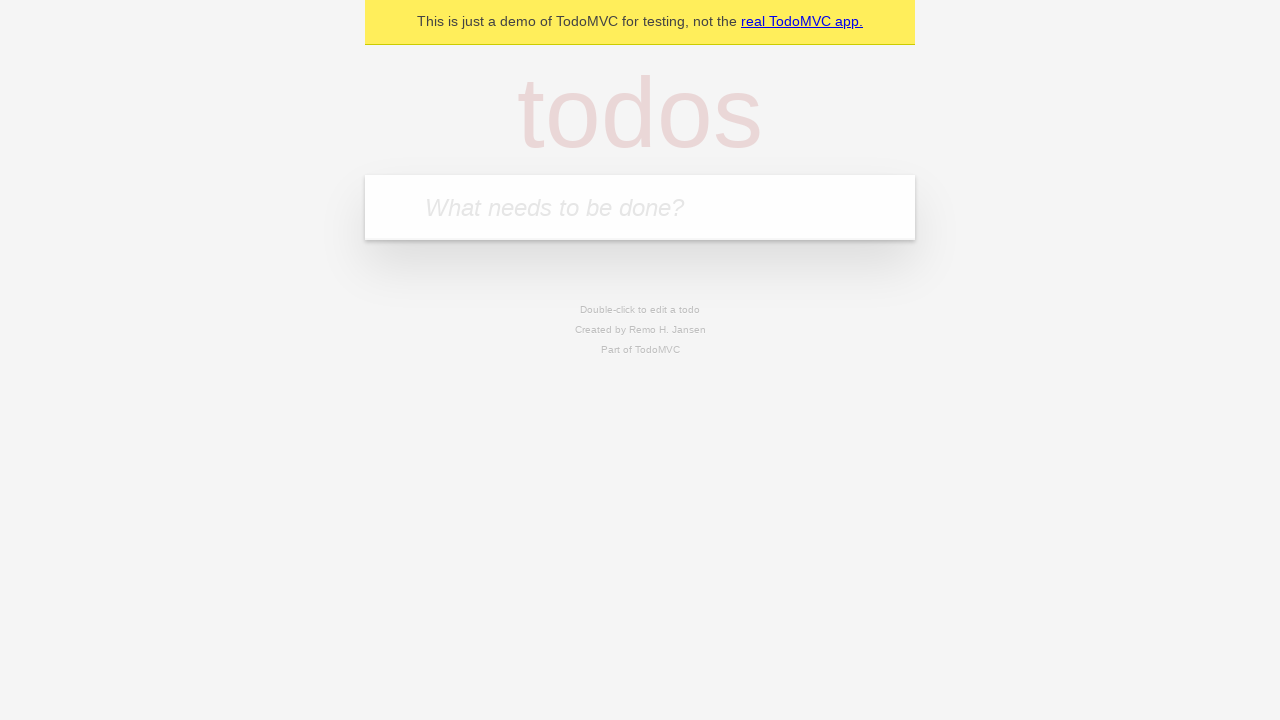

Filled todo input with 'buy some cheese' on internal:attr=[placeholder="What needs to be done?"i]
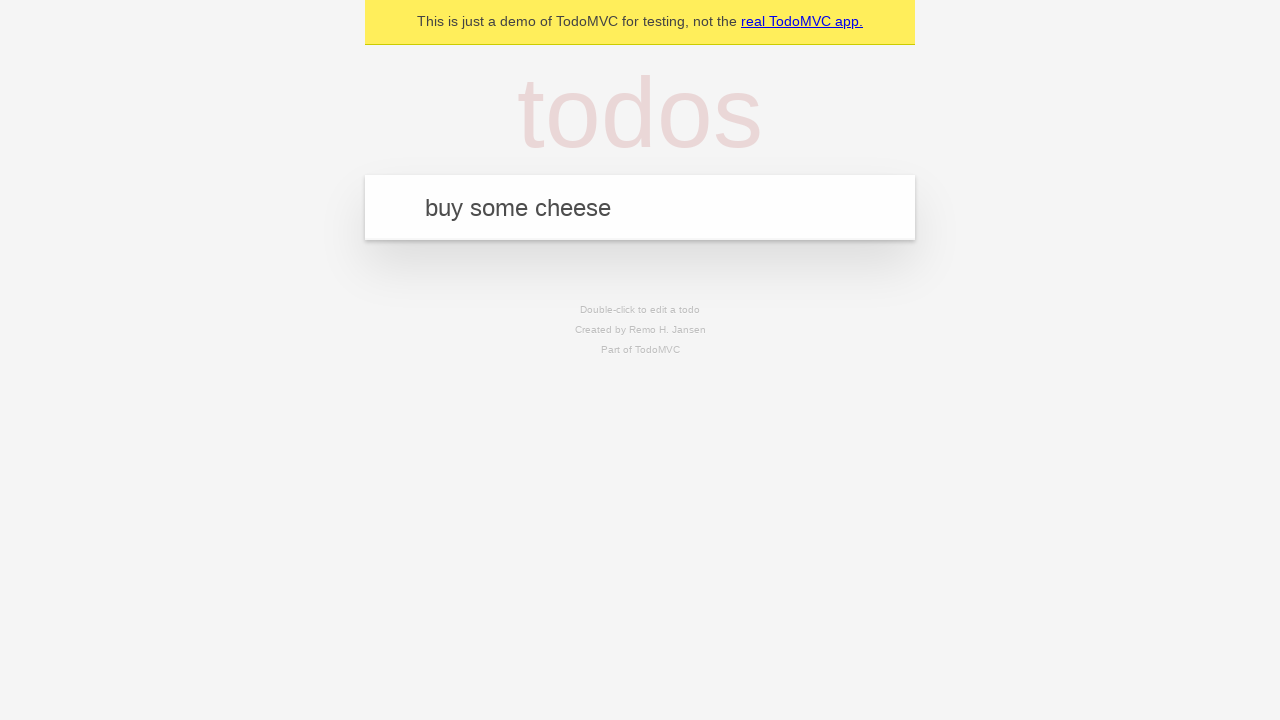

Pressed Enter to create first todo item on internal:attr=[placeholder="What needs to be done?"i]
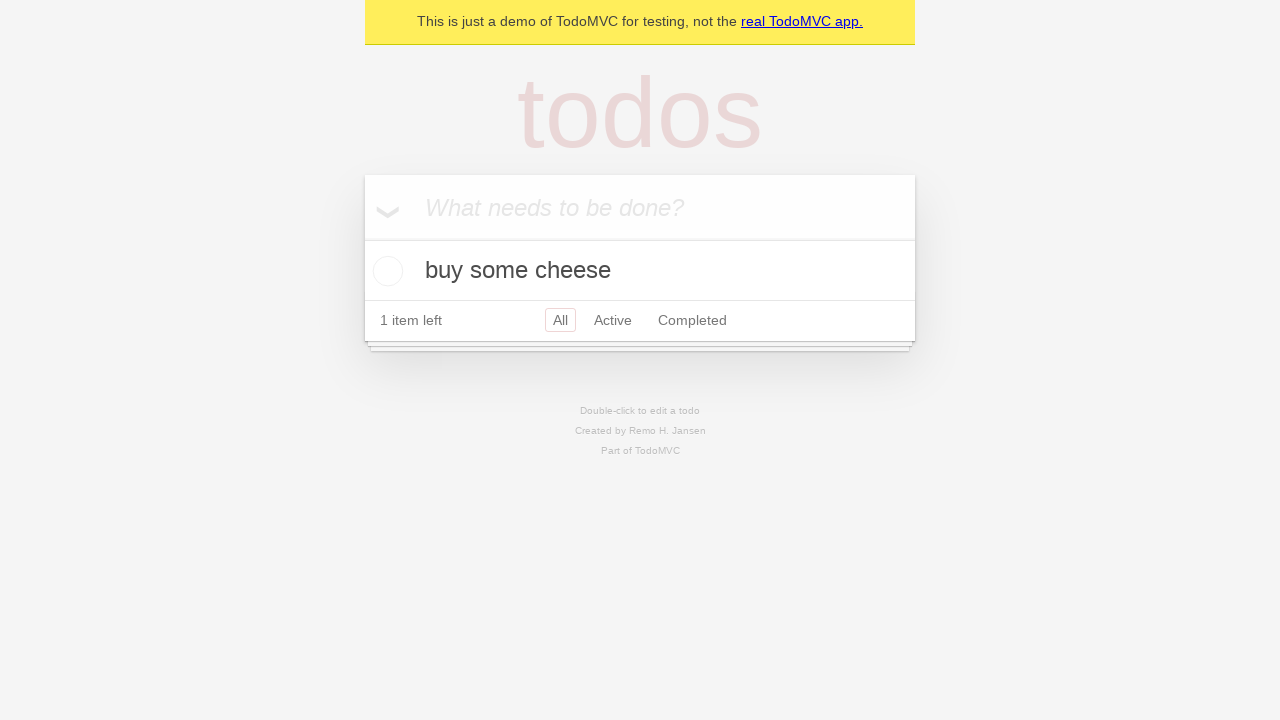

Filled todo input with 'feed the cat' on internal:attr=[placeholder="What needs to be done?"i]
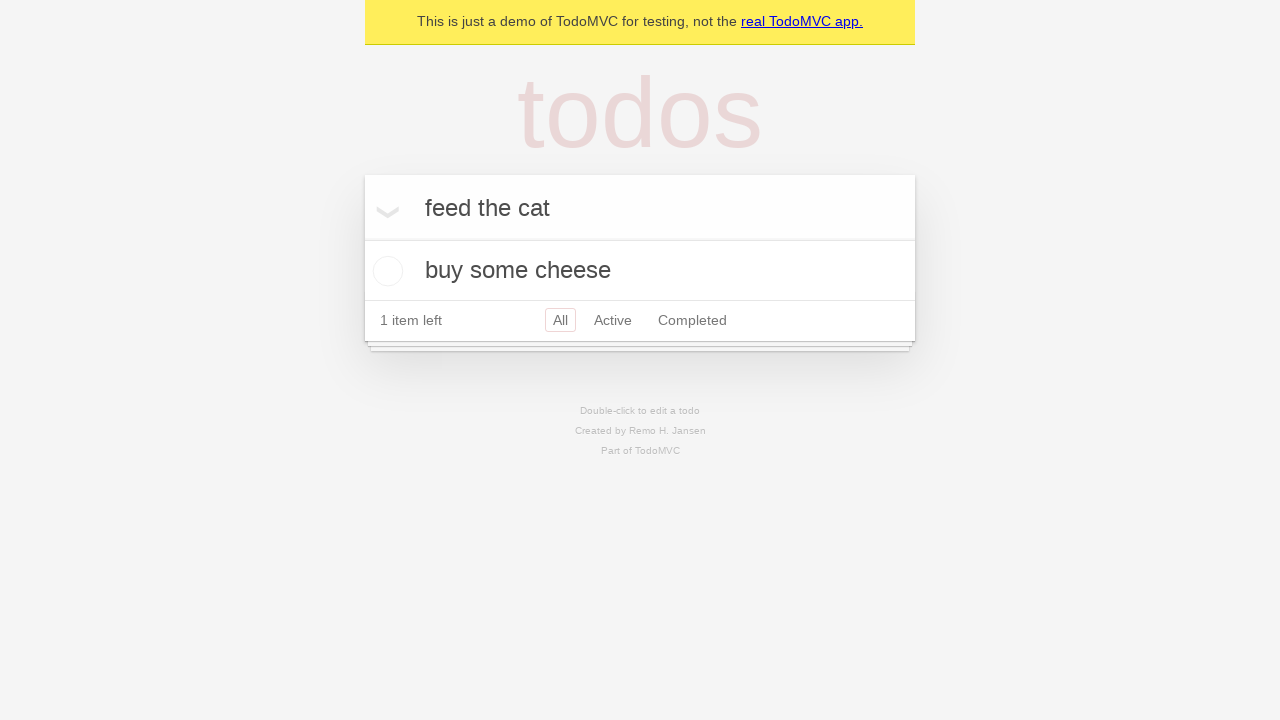

Pressed Enter to create second todo item on internal:attr=[placeholder="What needs to be done?"i]
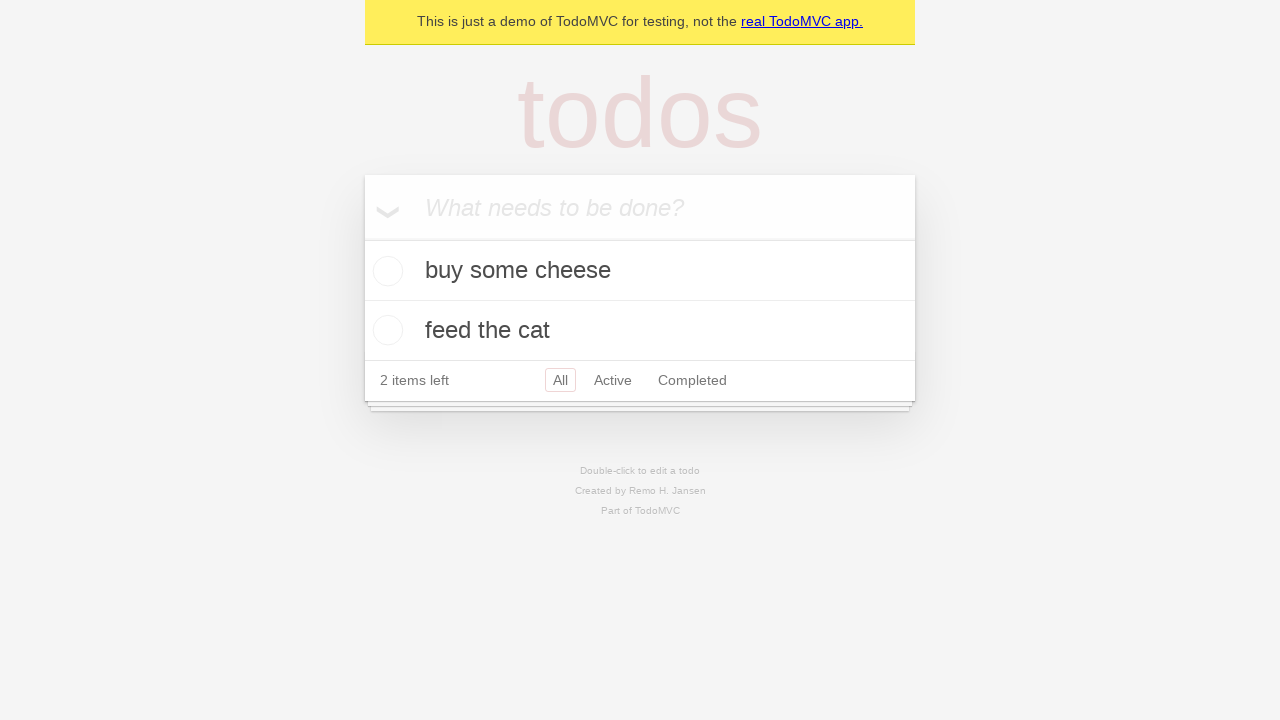

Filled todo input with 'book a doctors appointment' on internal:attr=[placeholder="What needs to be done?"i]
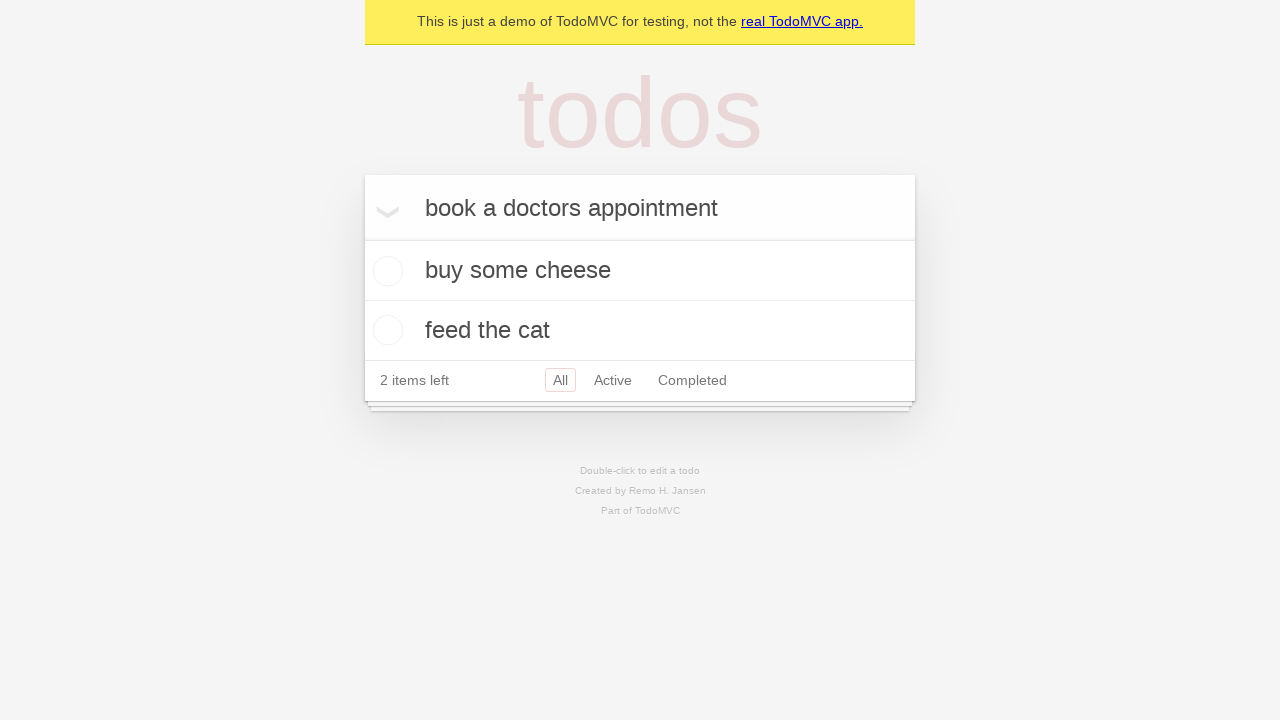

Pressed Enter to create third todo item on internal:attr=[placeholder="What needs to be done?"i]
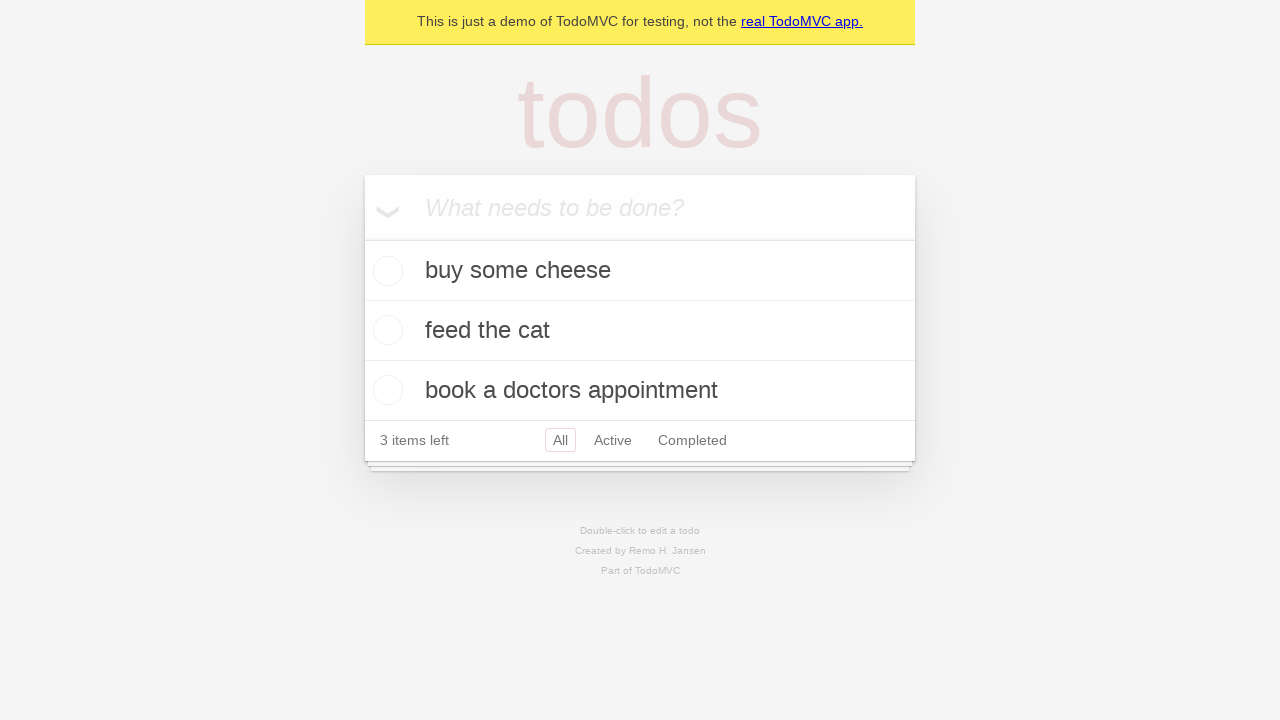

Checked the checkbox for second todo item to mark it complete at (385, 330) on internal:testid=[data-testid="todo-item"s] >> nth=1 >> internal:role=checkbox
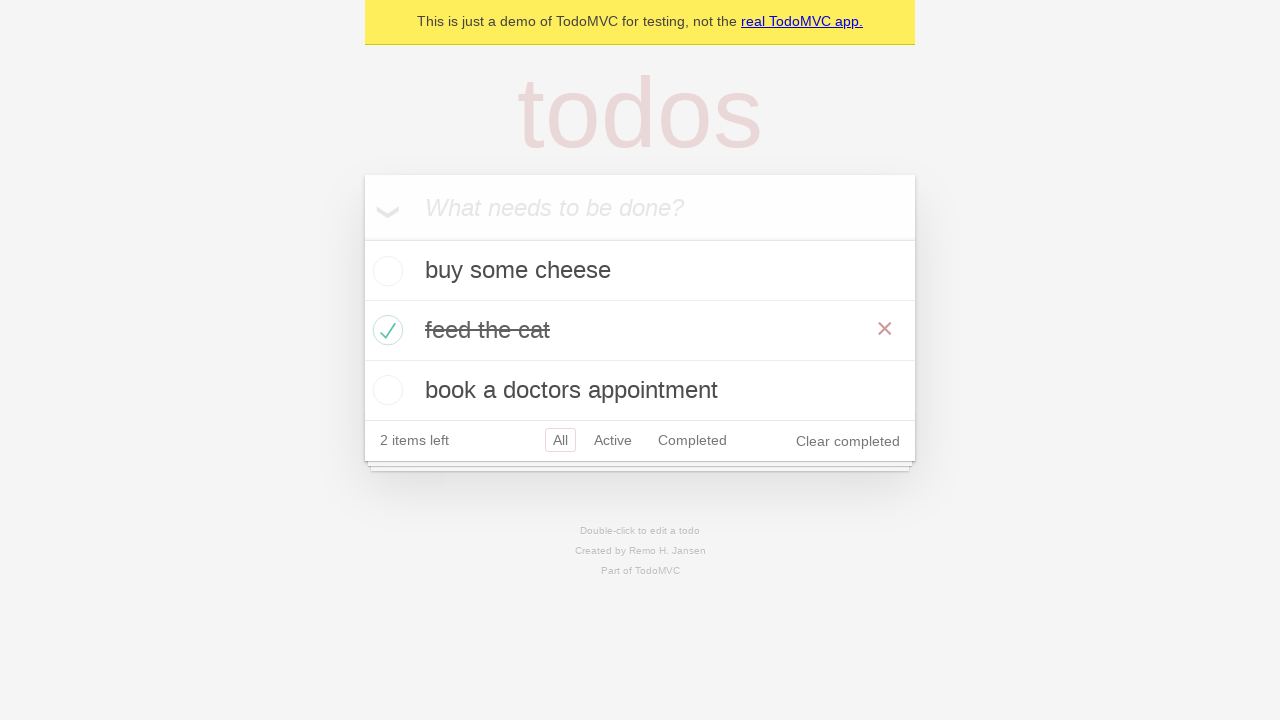

Clicked Active filter to display only active items at (613, 440) on internal:role=link[name="Active"i]
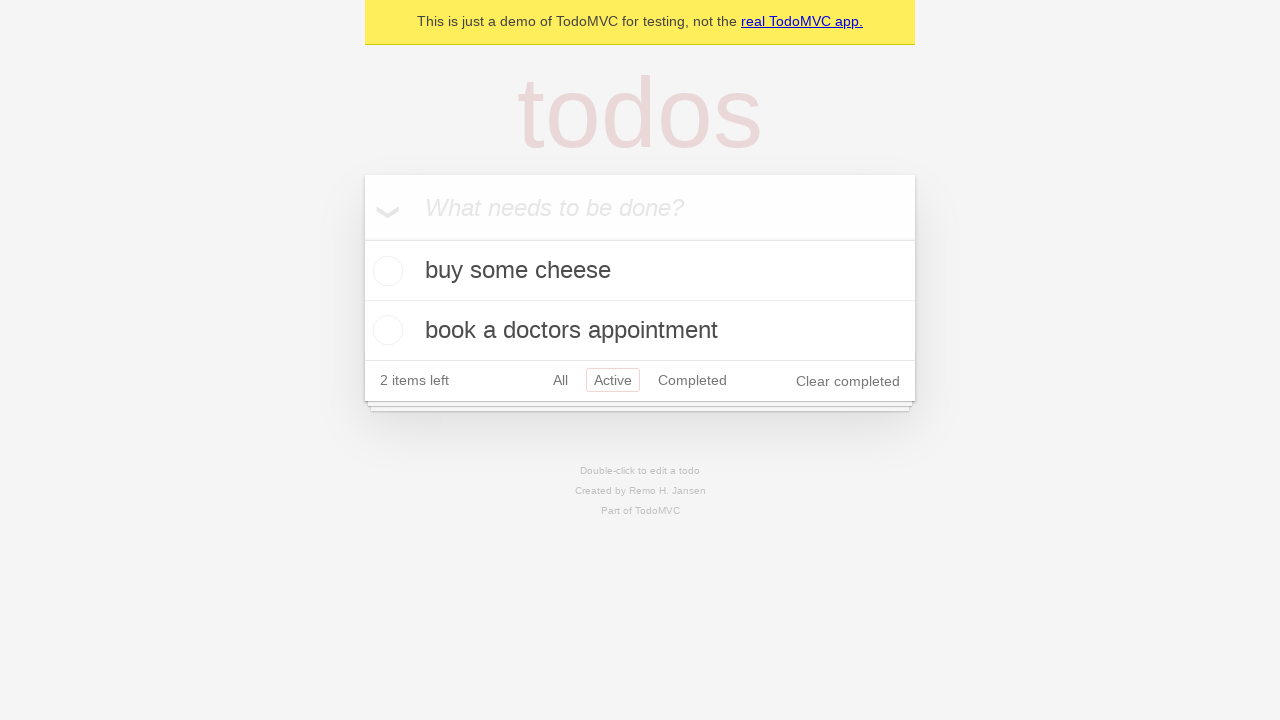

Clicked Completed filter to display only completed items at (692, 380) on internal:role=link[name="Completed"i]
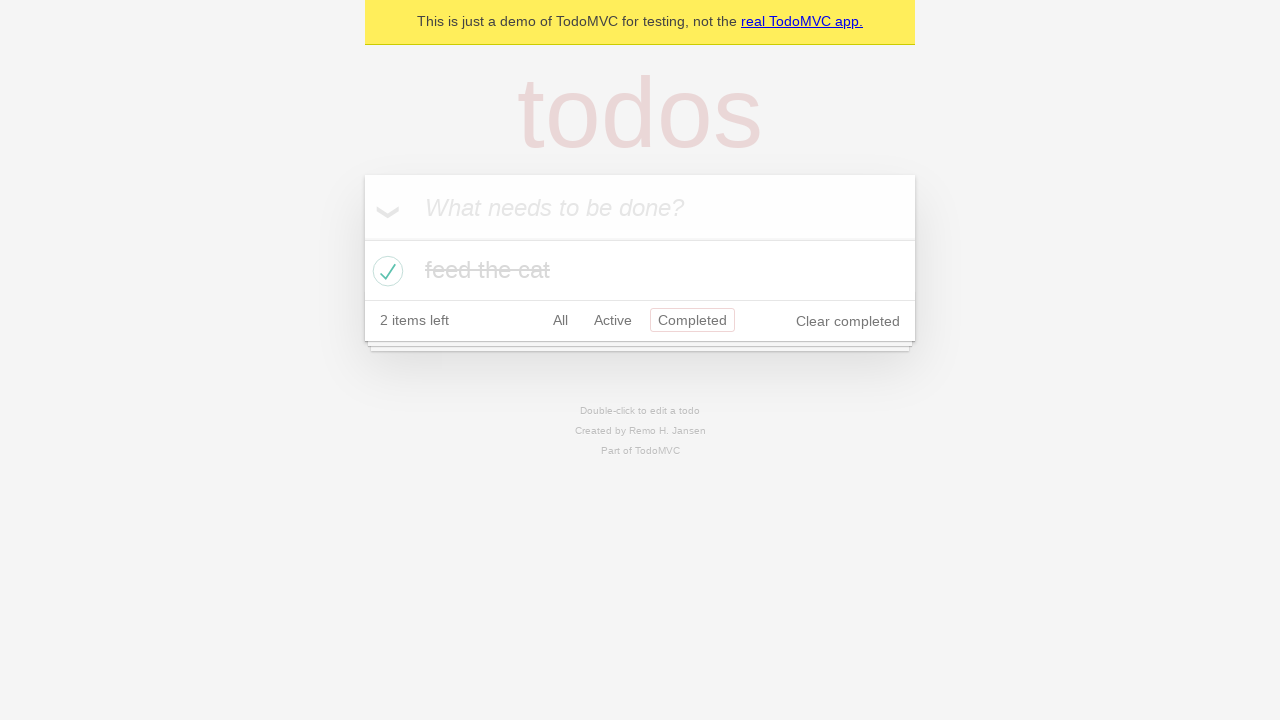

Clicked All filter to display all items at (560, 320) on internal:role=link[name="All"i]
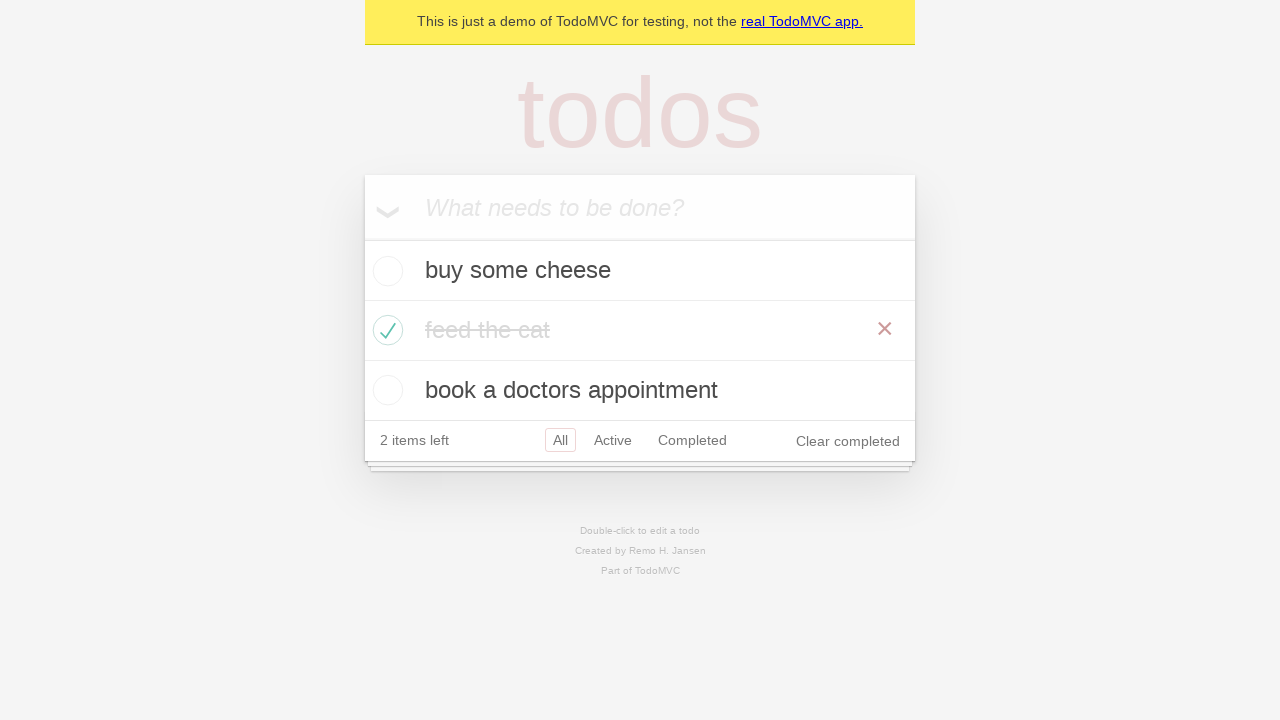

Waited for all todo items to be displayed
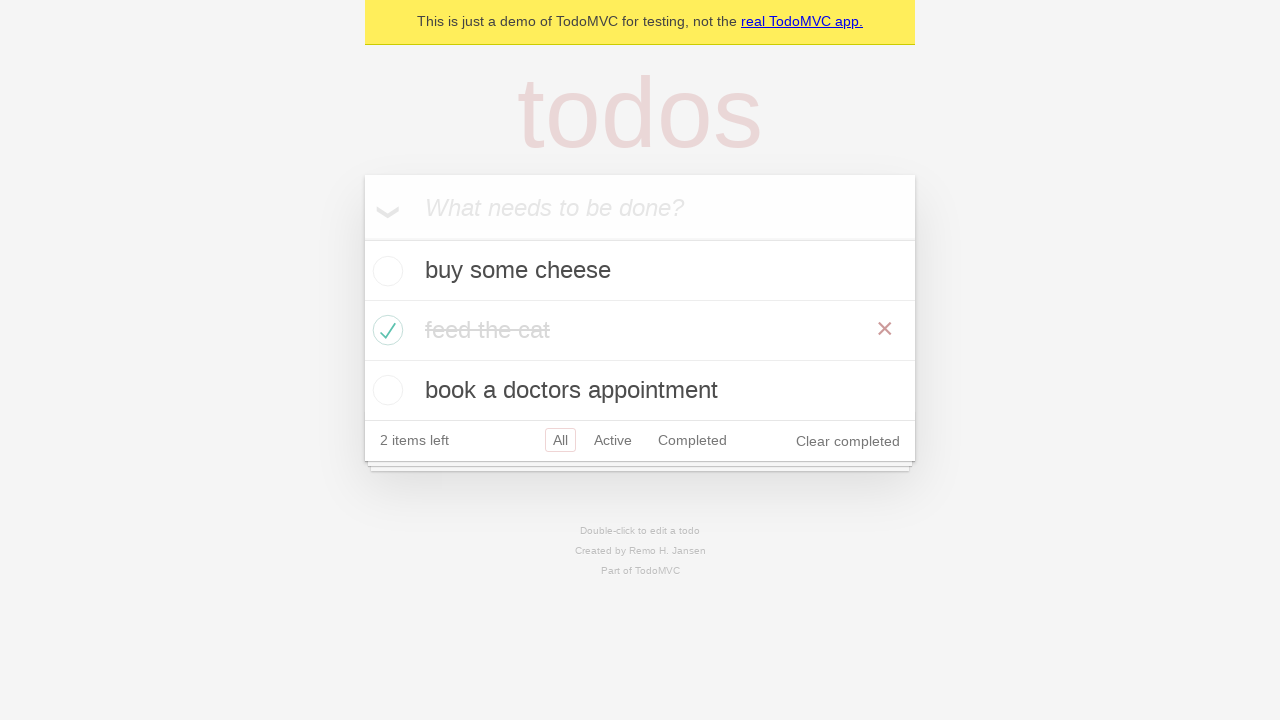

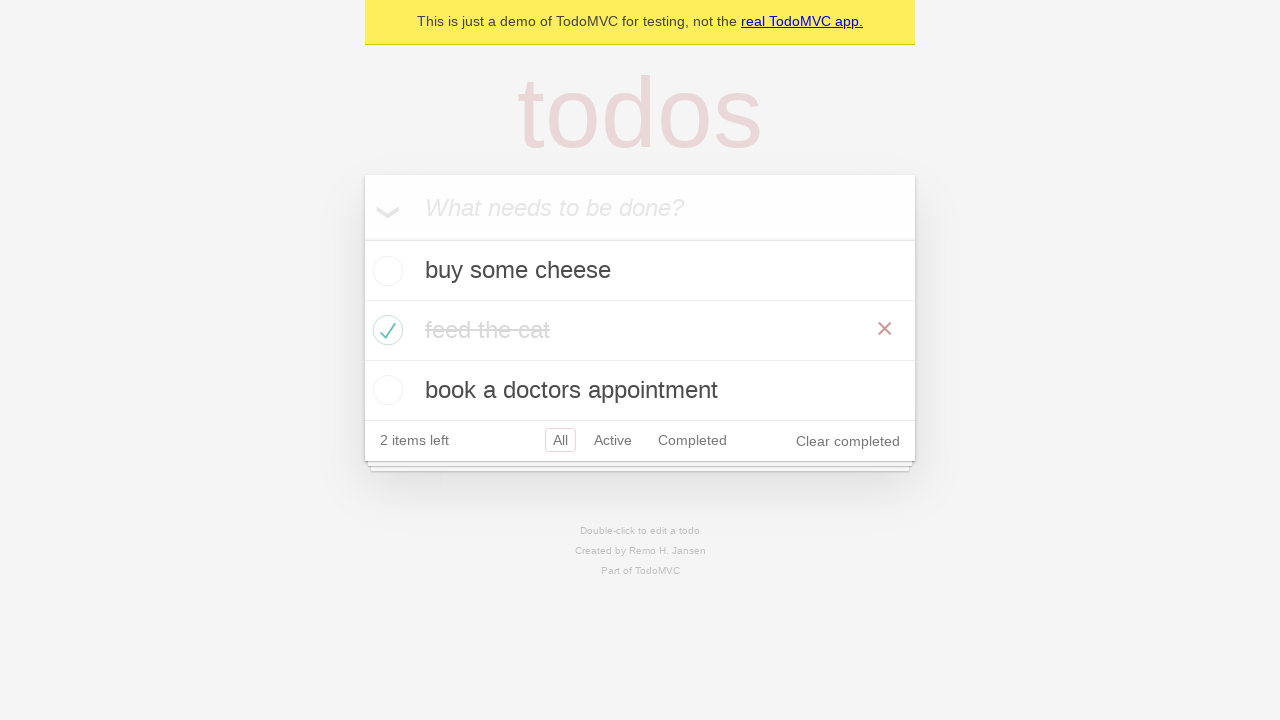